Tests a text box form by filling in user name, email, current address, and permanent address fields, then submitting and verifying the output displays the entered values.

Starting URL: https://demoqa.com/text-box

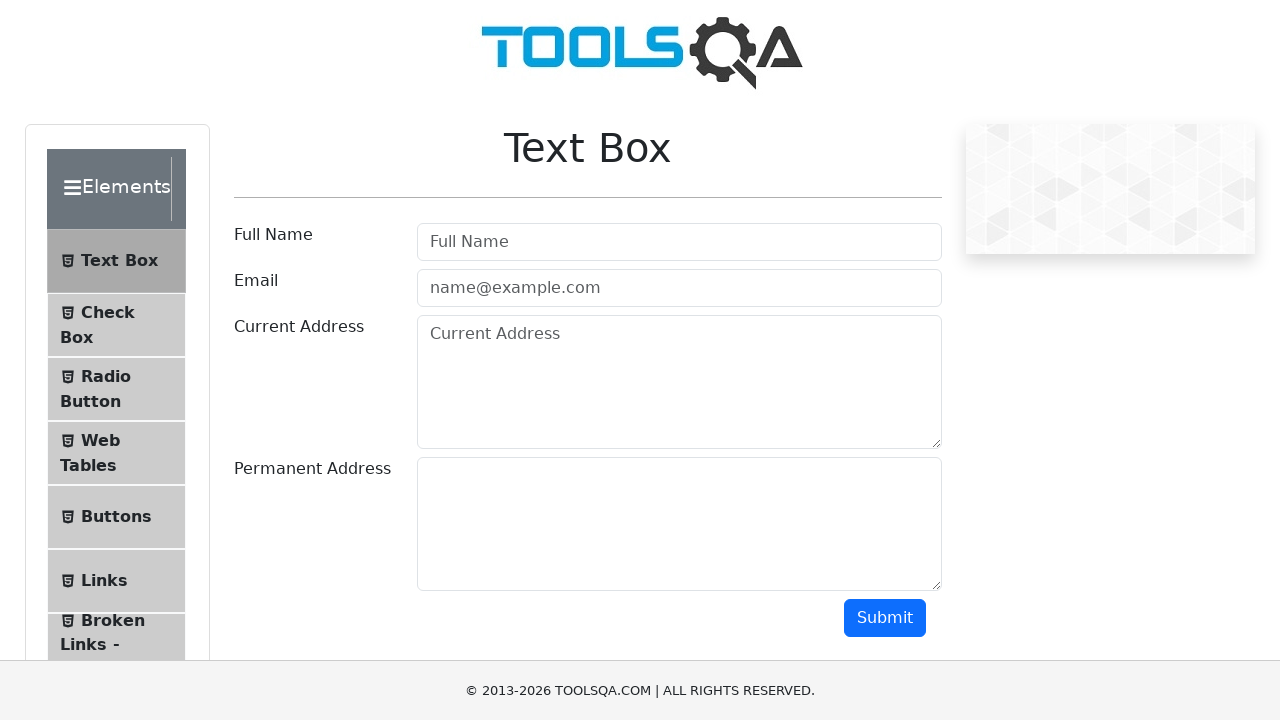

Filled user name field with 'Artem Izbyshev' on #userName
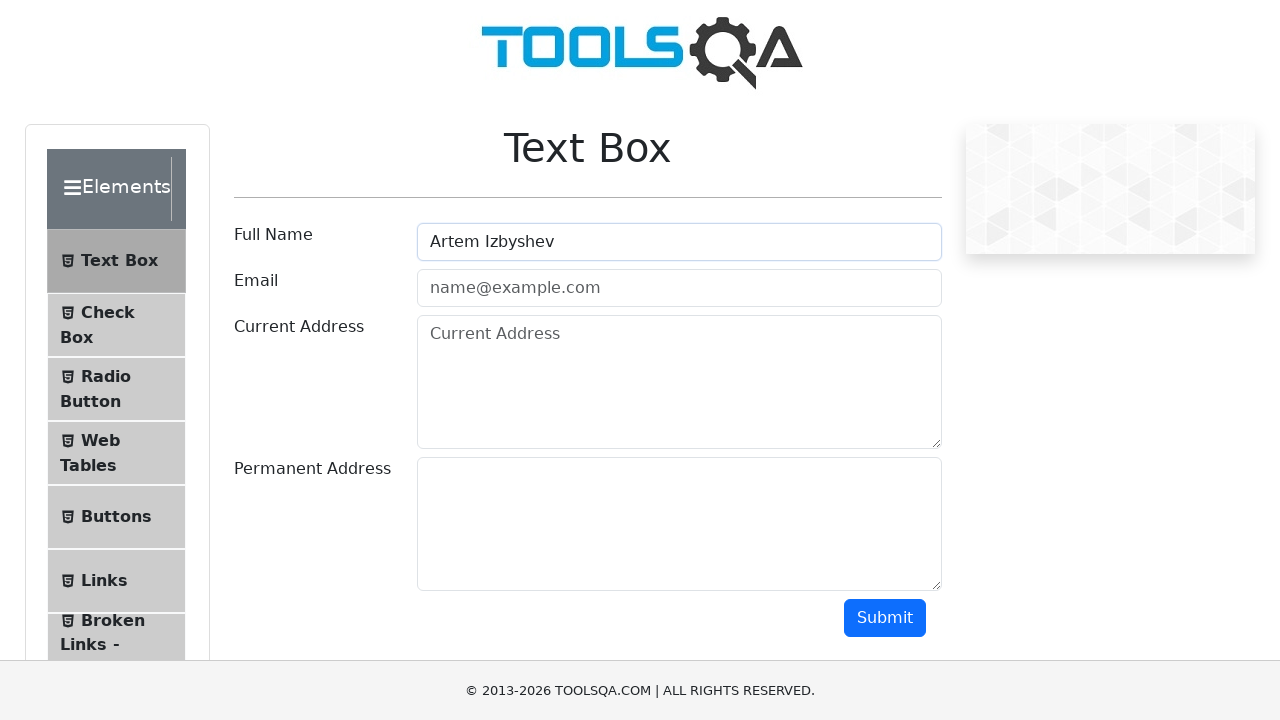

Filled email field with 'alex@egorov.com' on #userEmail
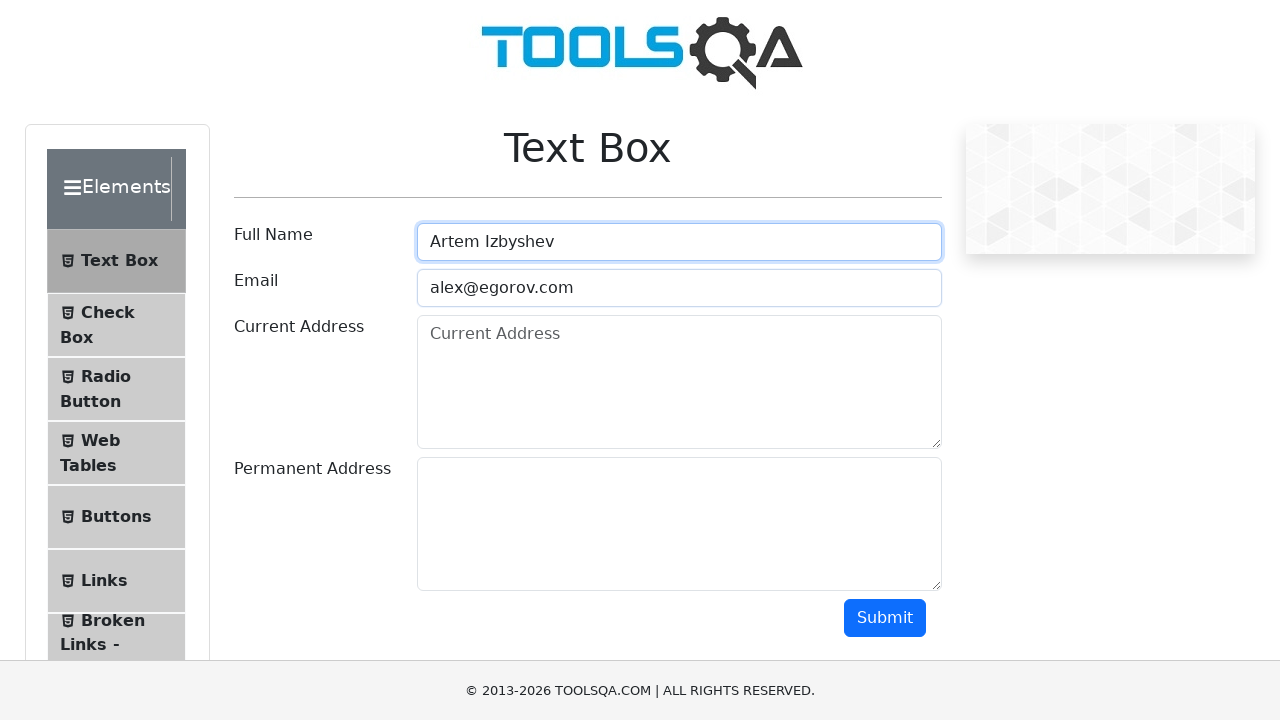

Filled current address field with 'Some address 1' on #currentAddress
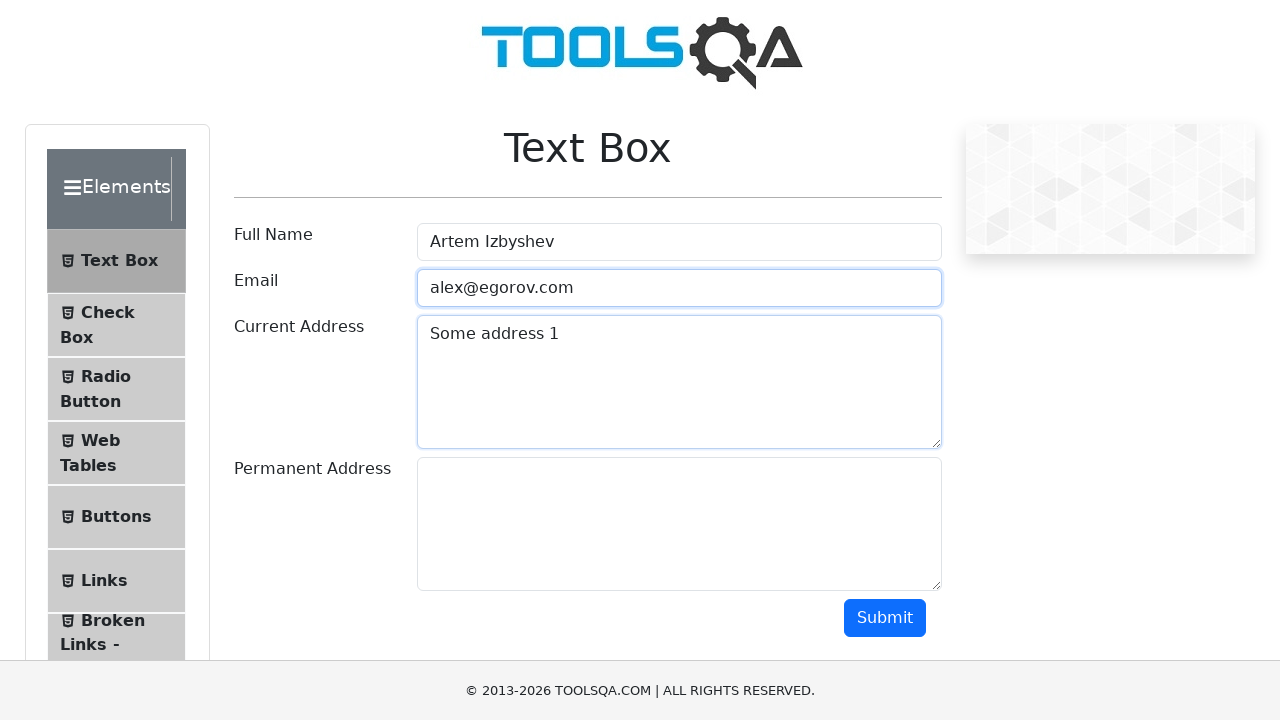

Filled permanent address field with 'Address 2' on #permanentAddress
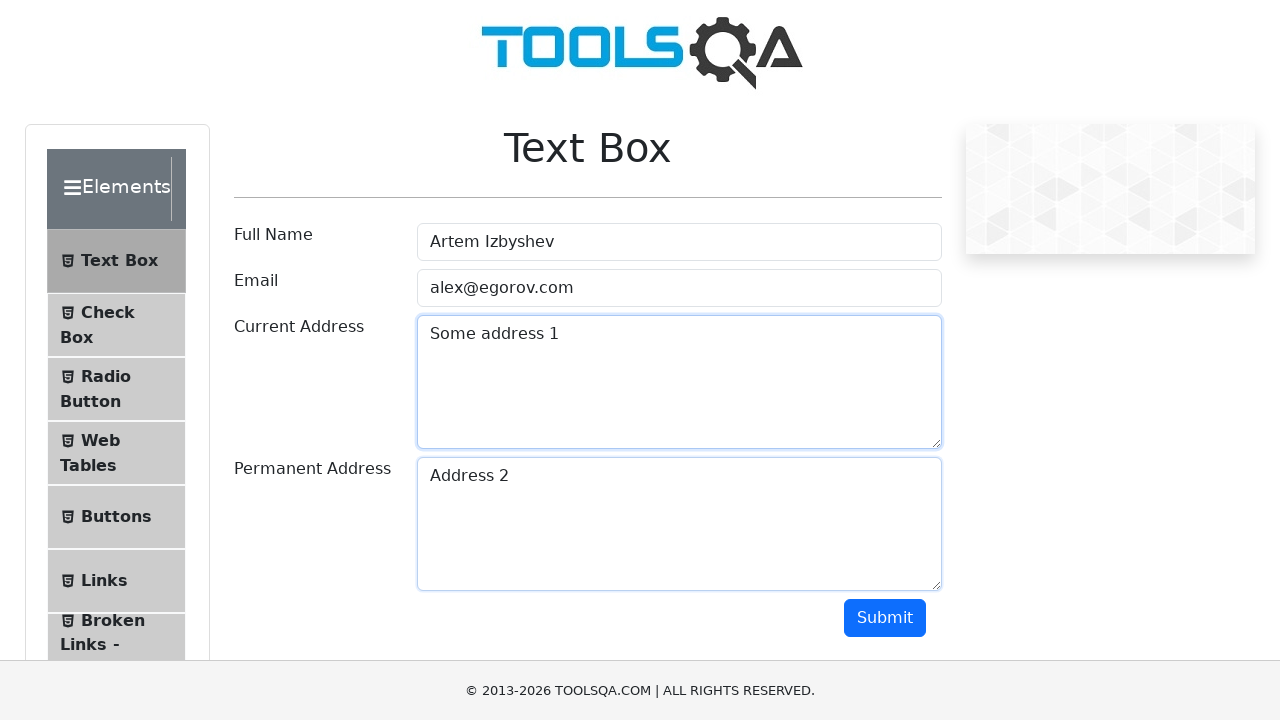

Clicked submit button to submit the form at (885, 618) on #submit
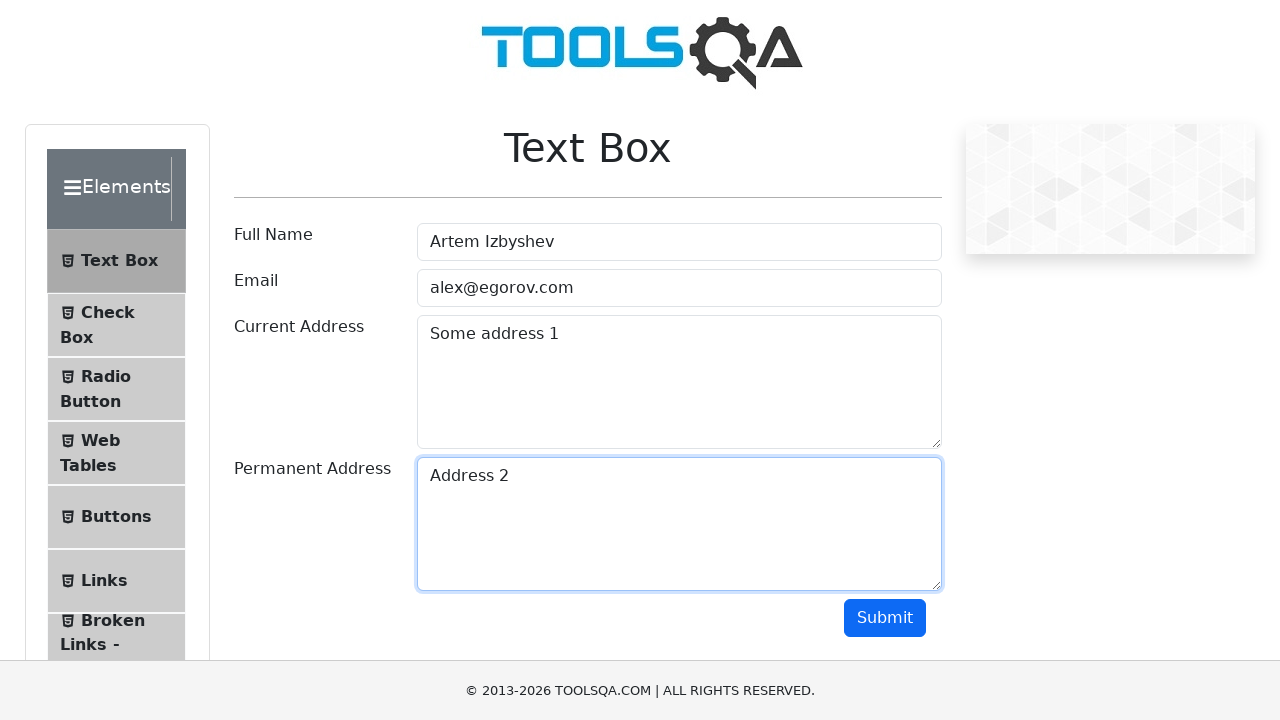

Output section loaded after form submission
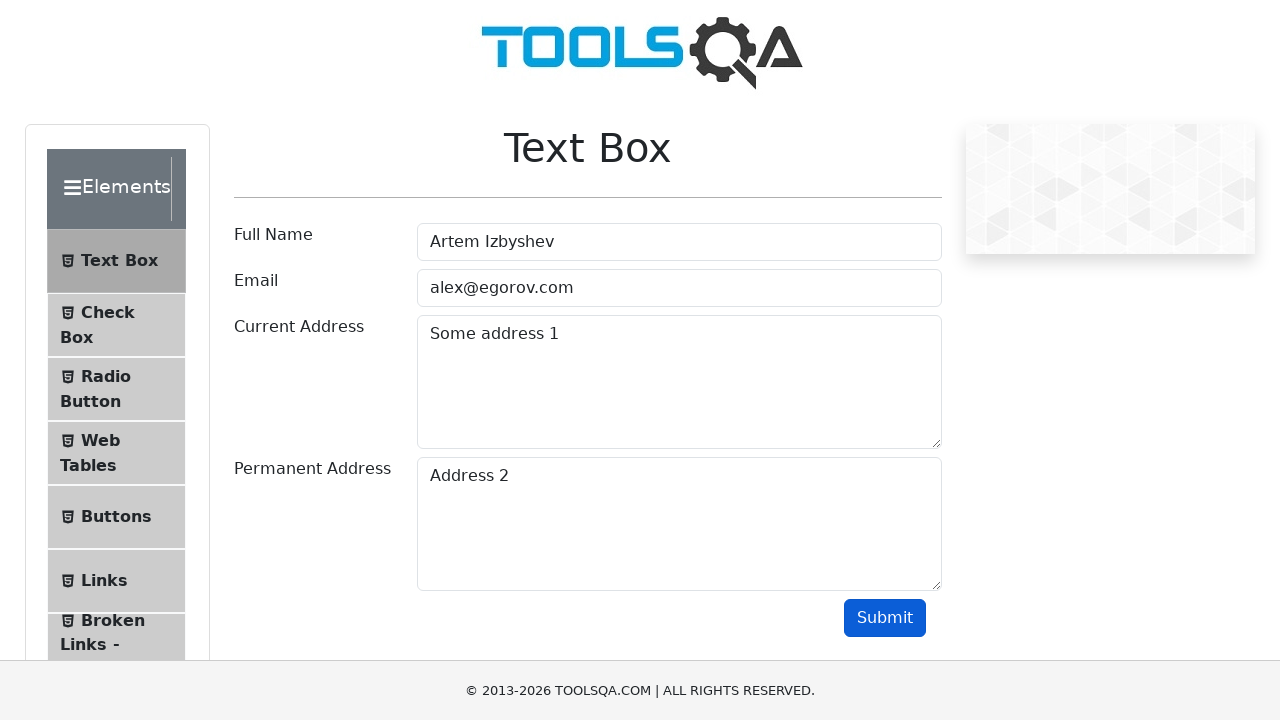

Located output element containing form results
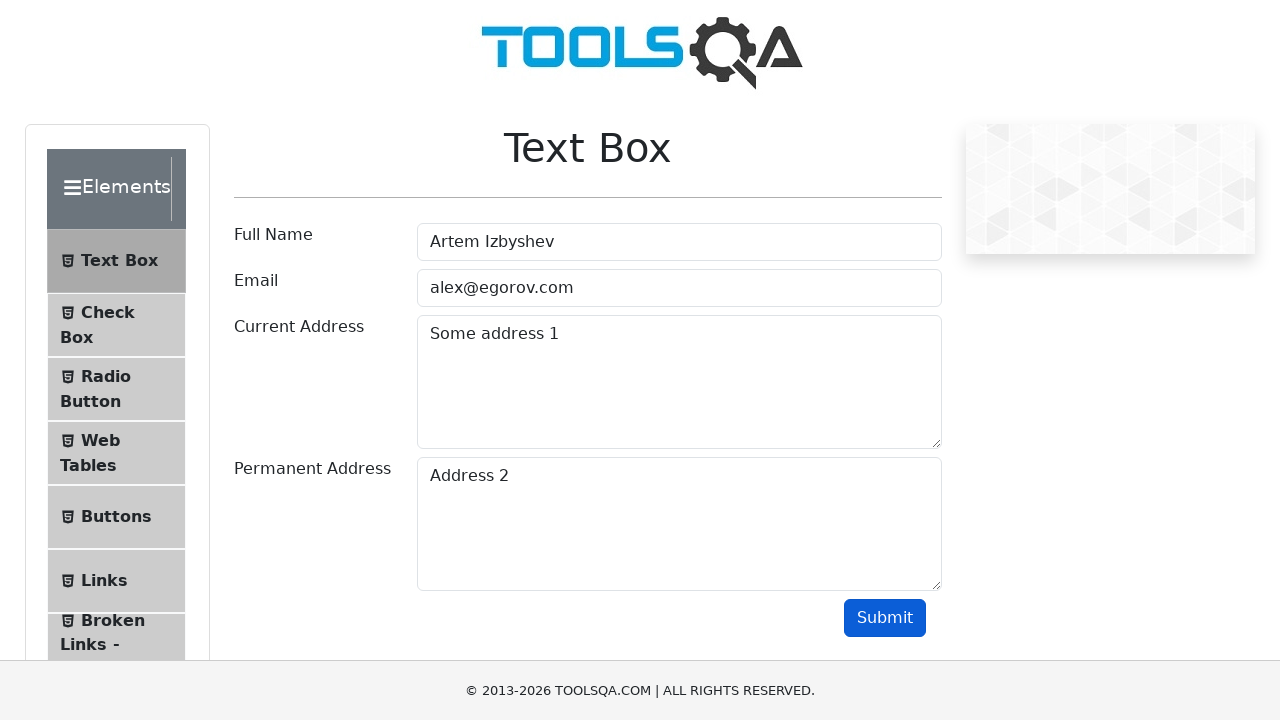

Verified user name 'Artem Izbyshev' appears in output
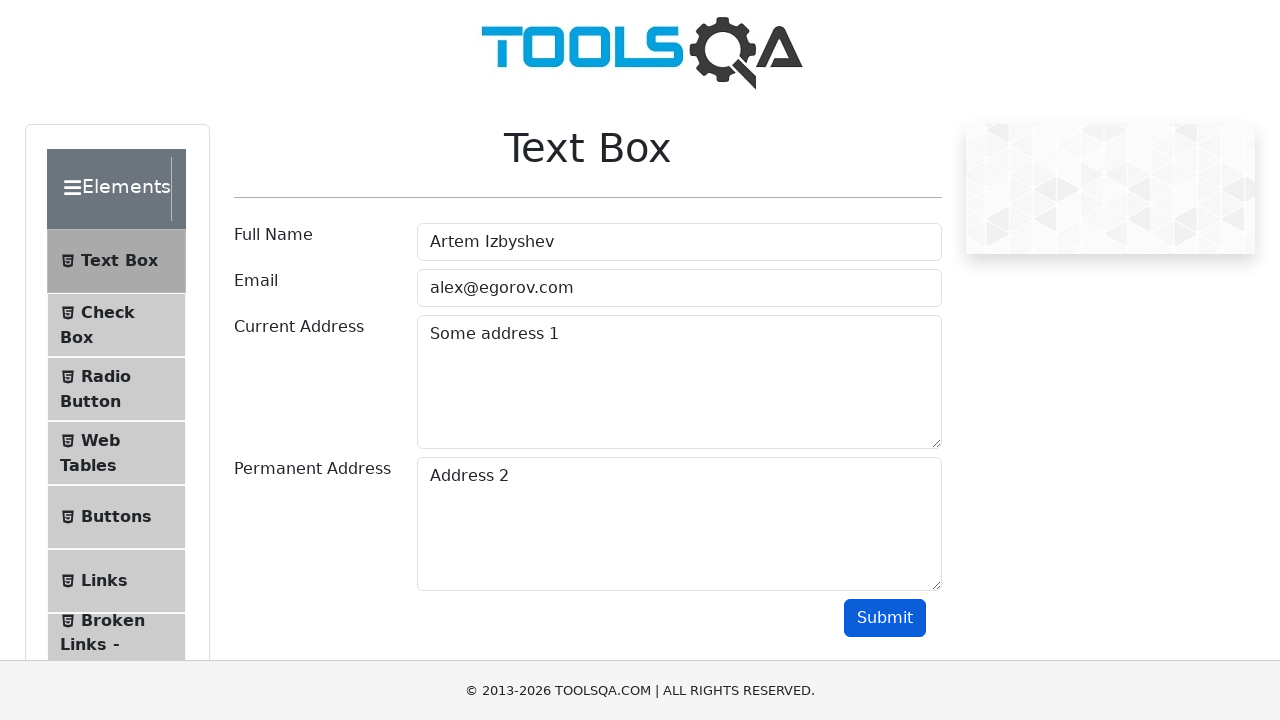

Verified email 'alex@egorov.com' appears in output
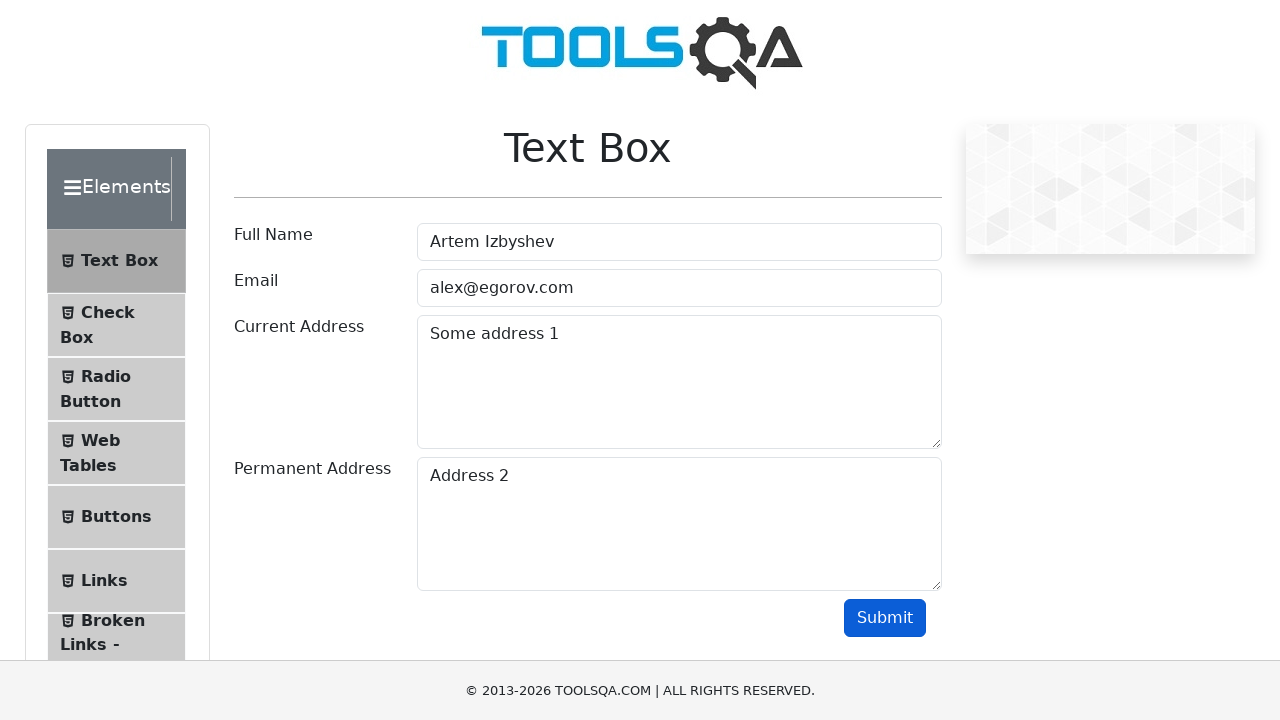

Verified current address 'Some address 1' appears in output
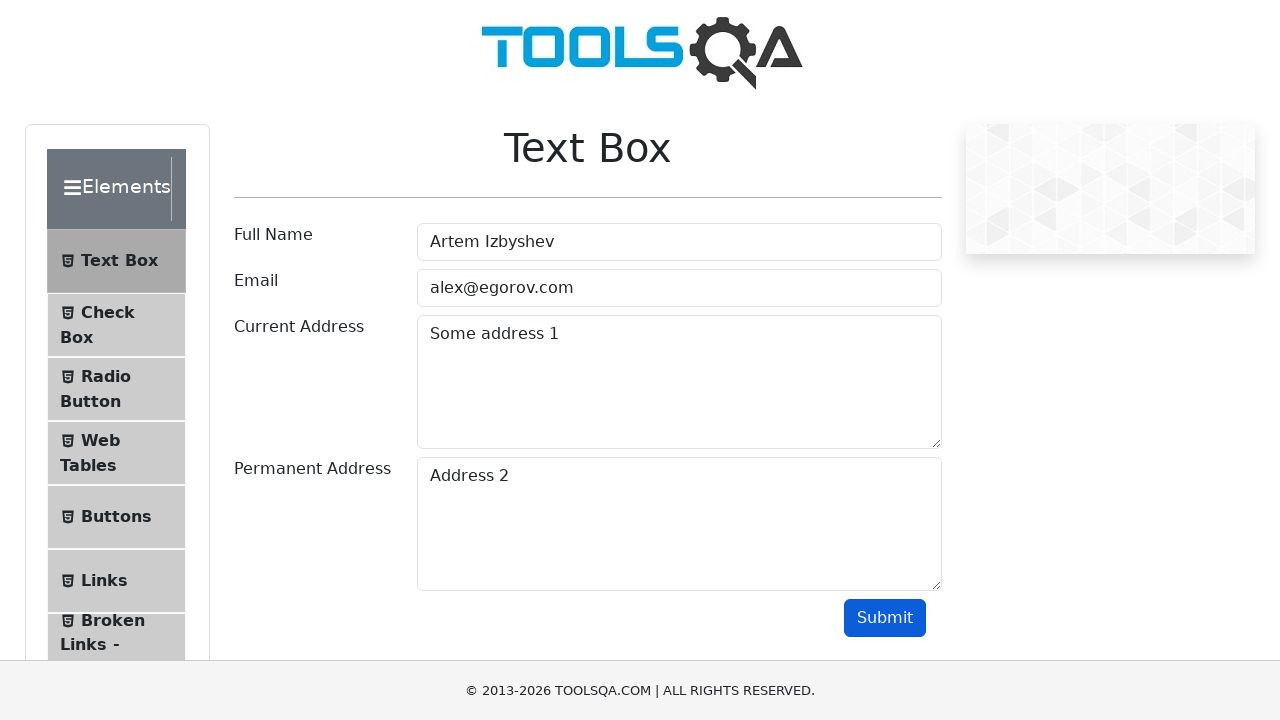

Verified permanent address 'Address 2' appears in output
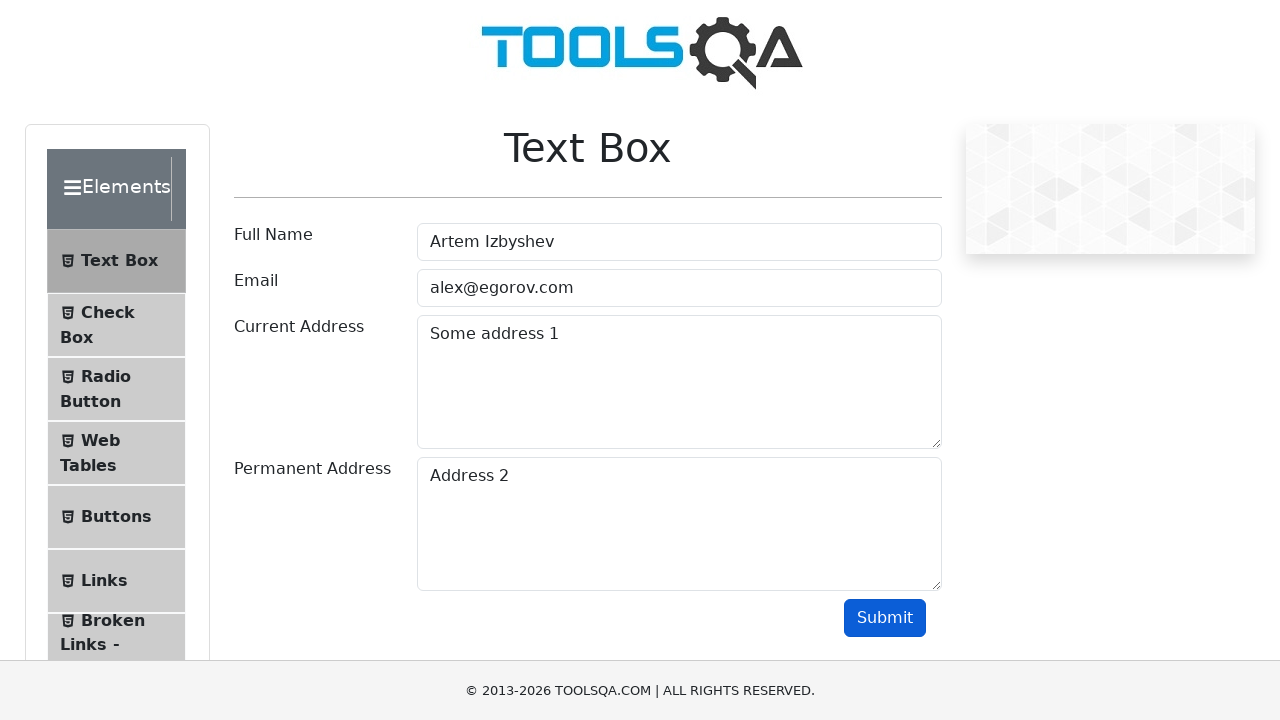

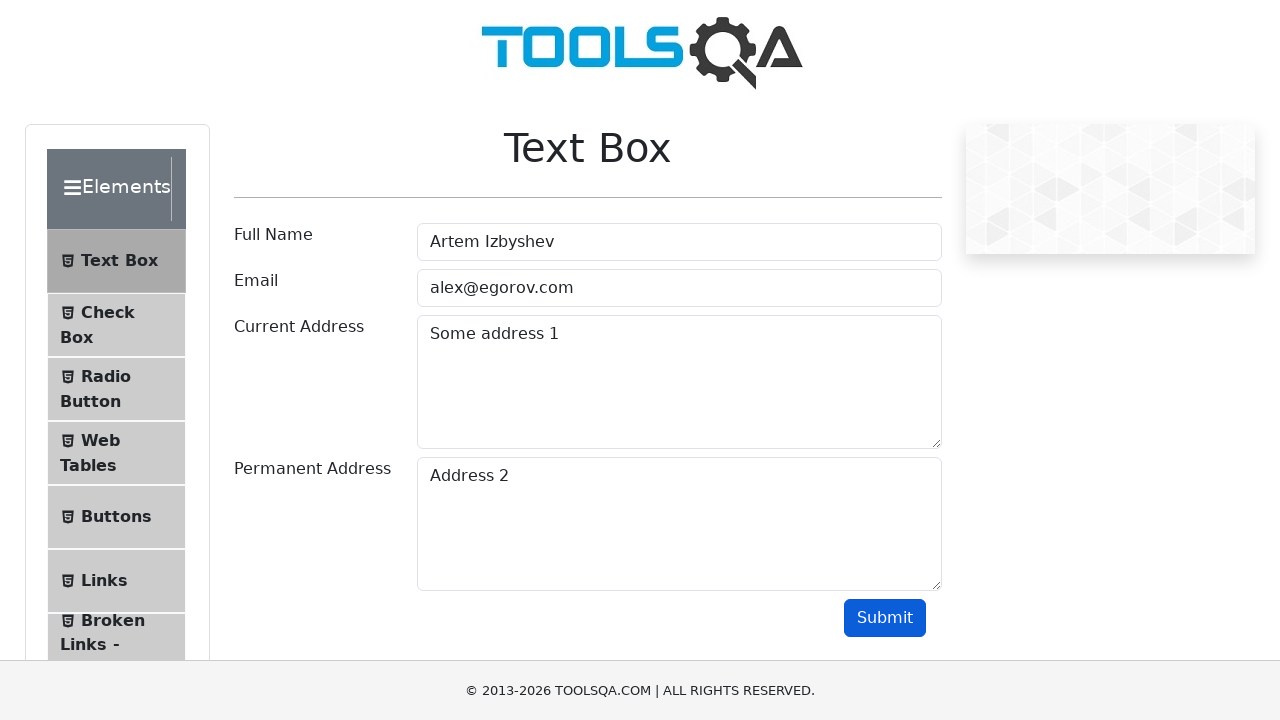